Tests mouse hover functionality by hovering over a dropdown button to reveal dropdown content, then iterates through the dropdown links and clicks on the "testng" option.

Starting URL: https://seleniumpractise.blogspot.com/2016/08/how-to-perform-mouse-hover-in-selenium.html

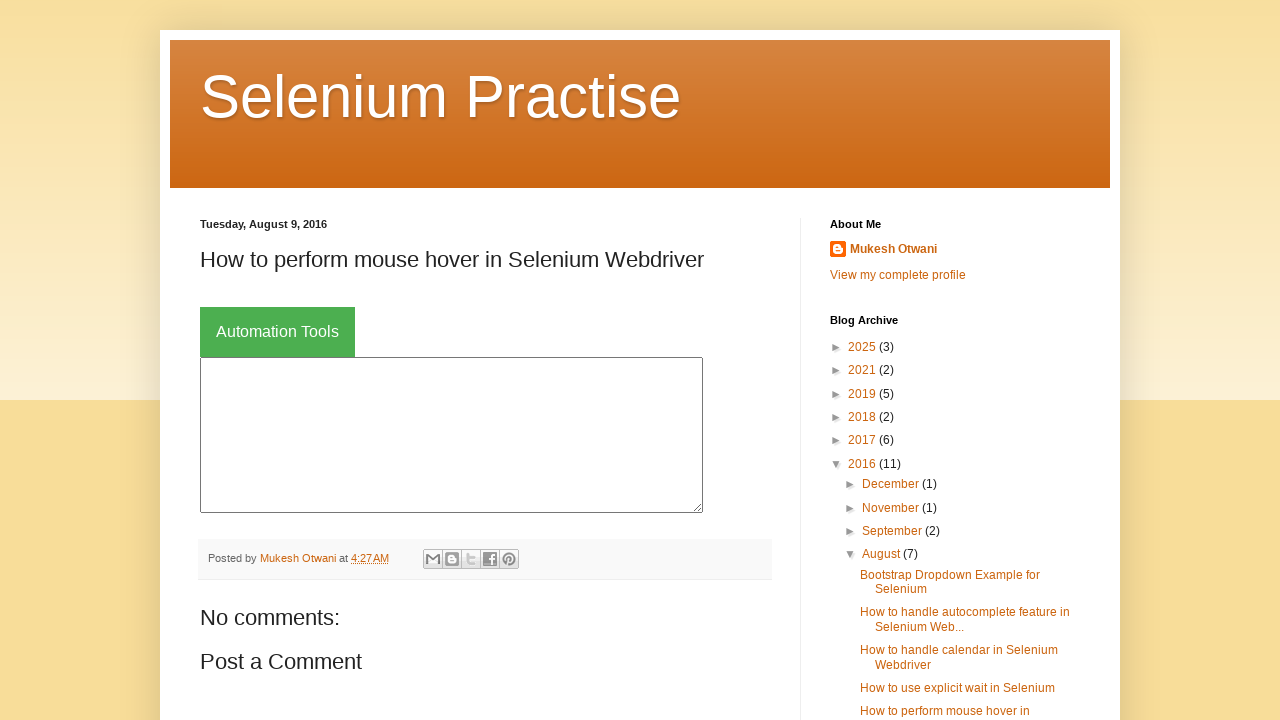

Navigated to mouse hover practice page
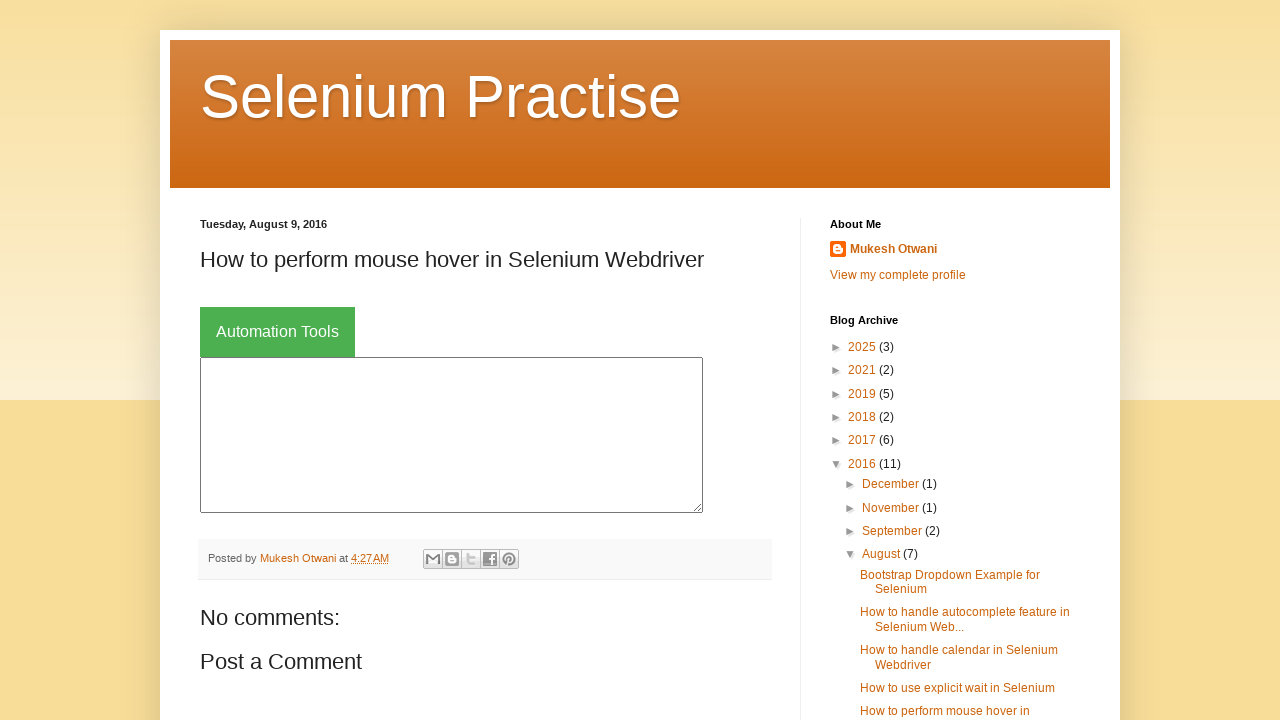

Hovered over dropdown button to reveal dropdown content at (278, 332) on xpath=//button[@class='dropbtn']
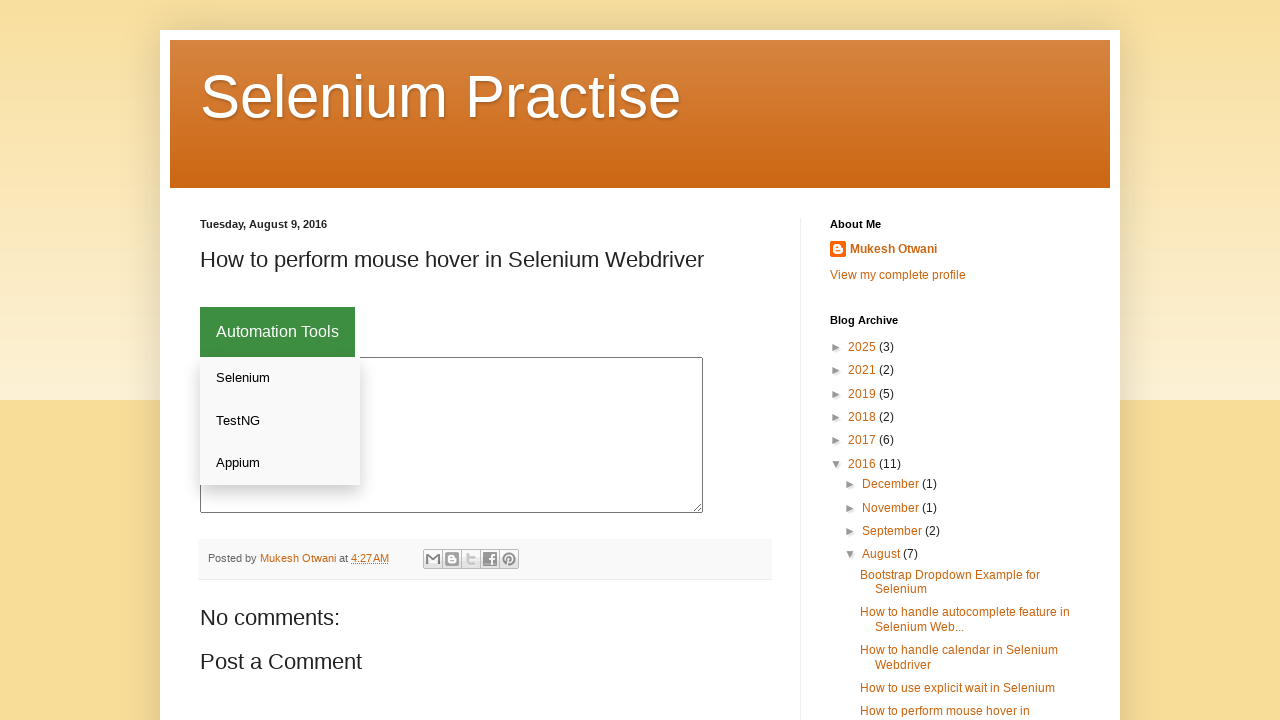

Dropdown content loaded and links became visible
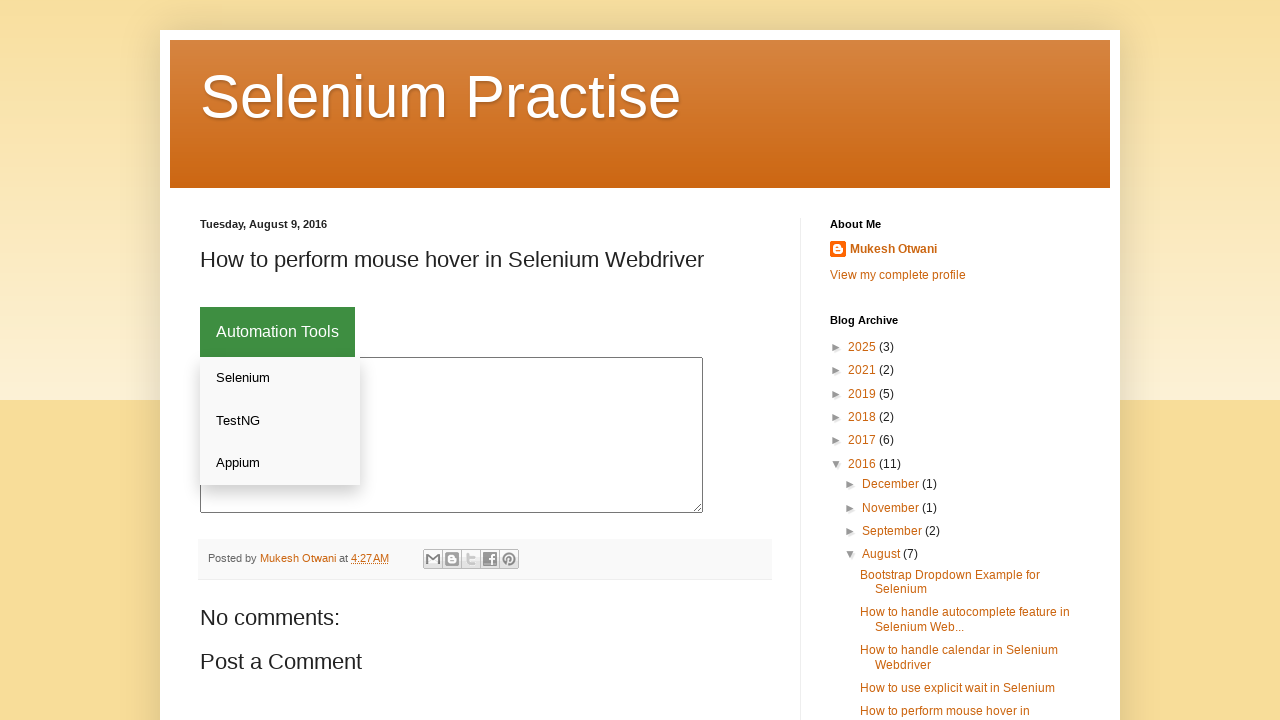

Found 3 dropdown links
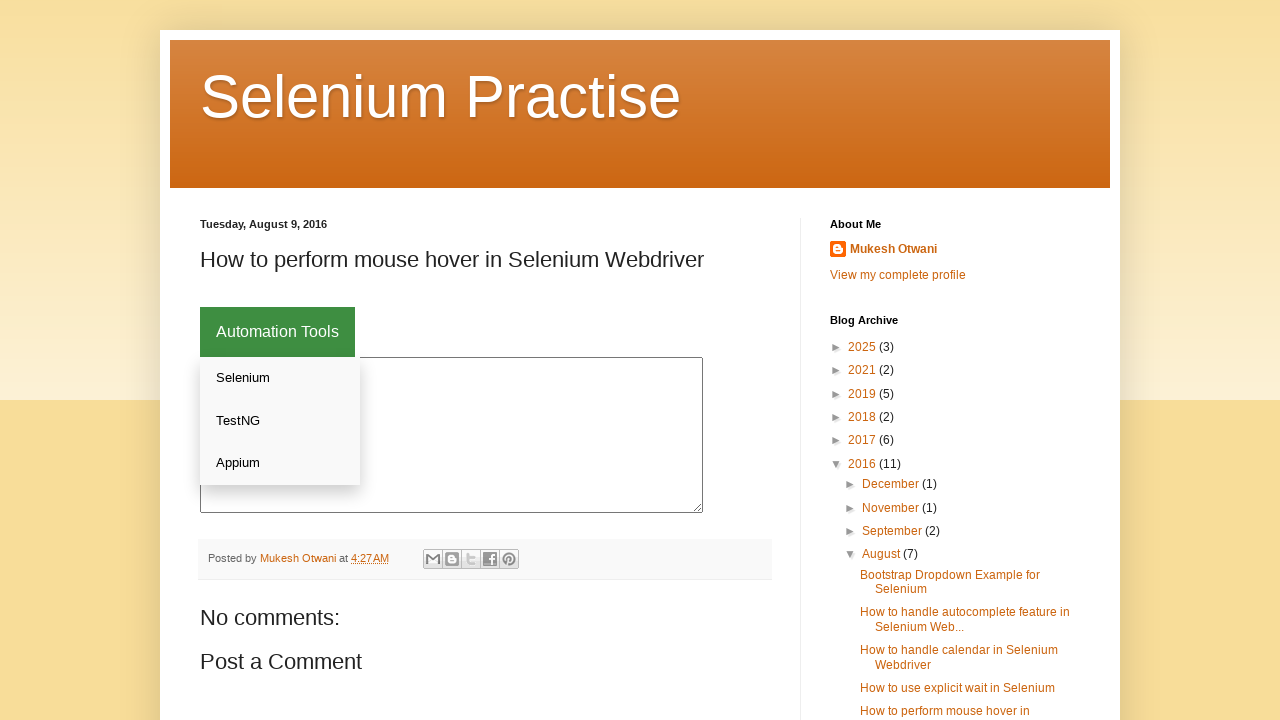

Retrieved text from dropdown link: 'Selenium'
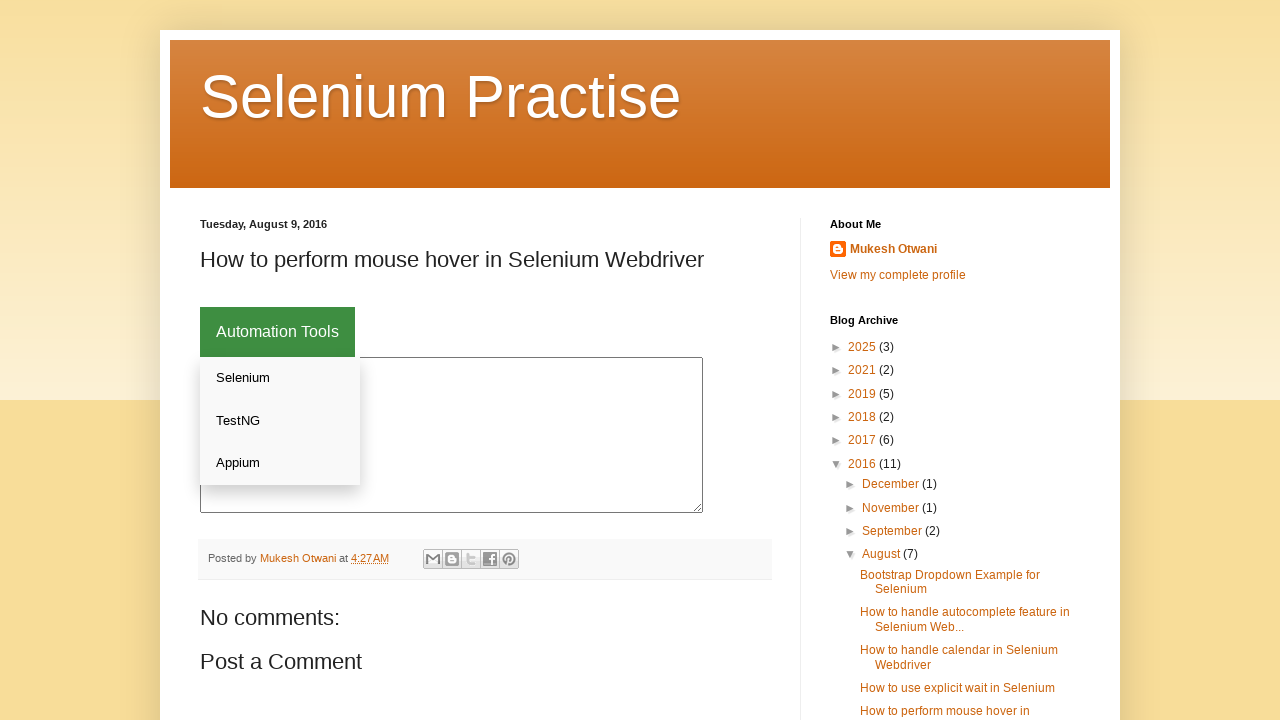

Retrieved text from dropdown link: 'TestNG'
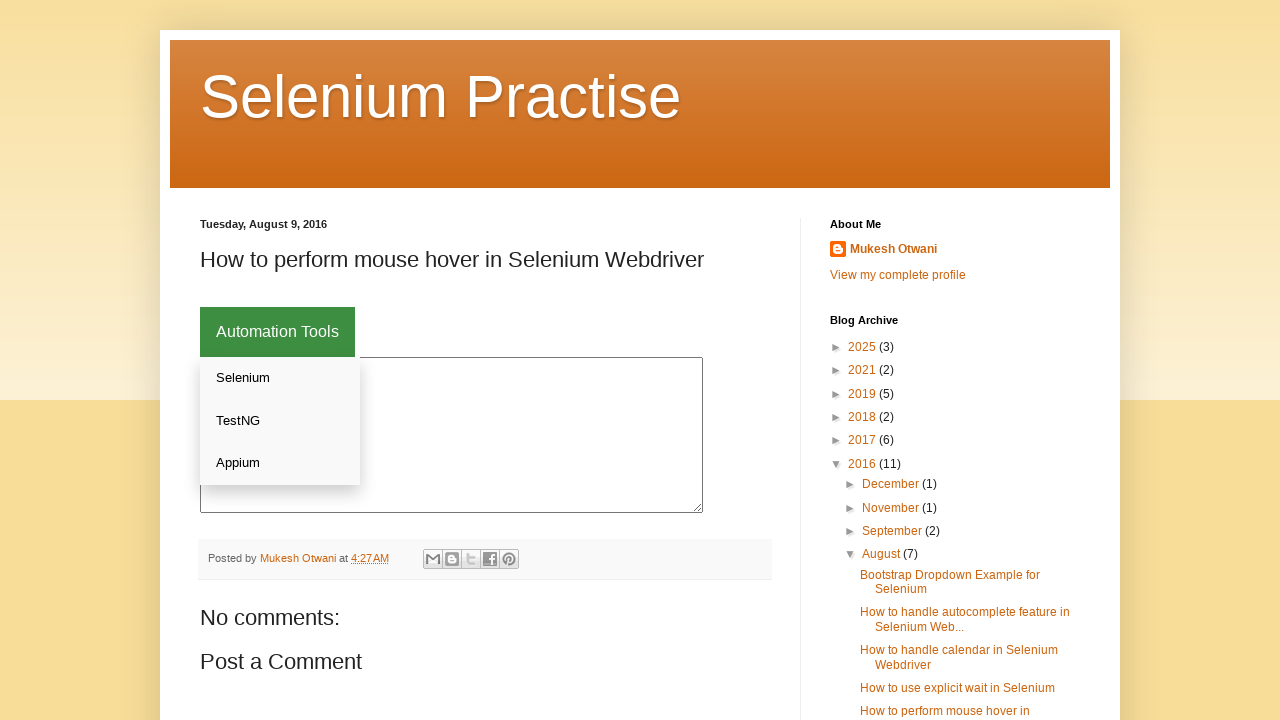

Clicked on 'testng' dropdown option at (280, 421) on xpath=//div[@class='dropdown-content']//a >> nth=1
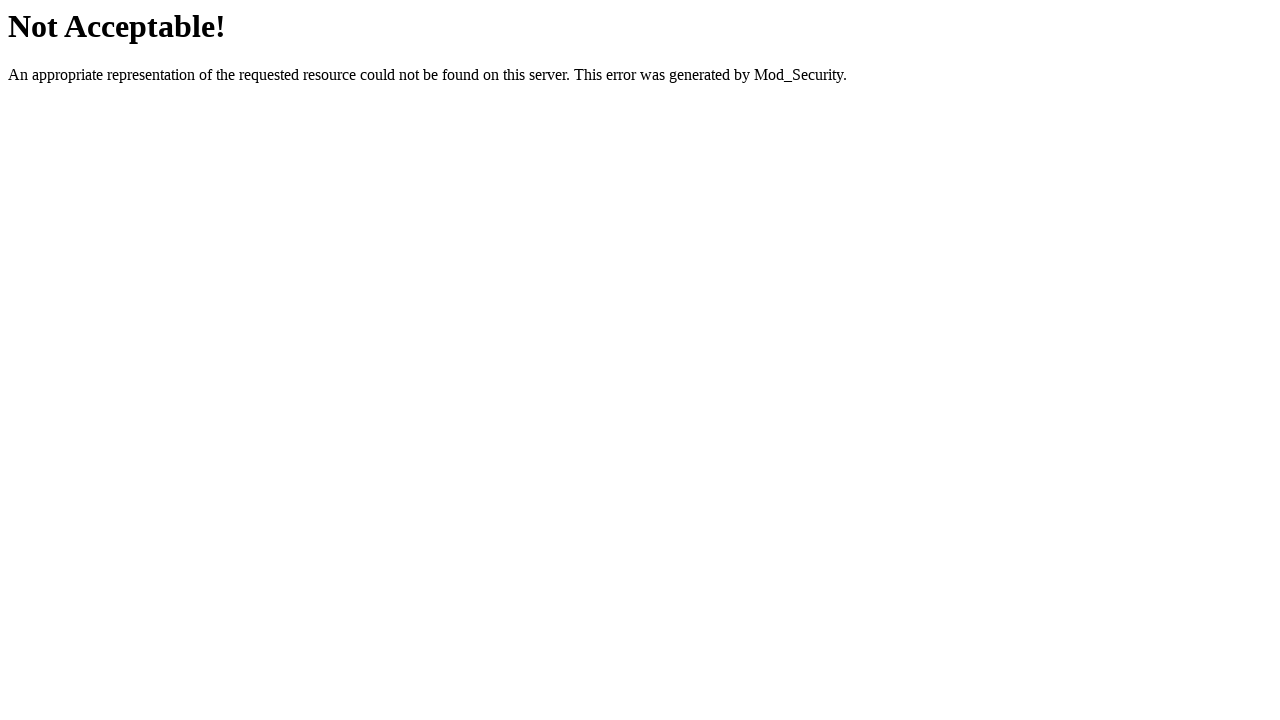

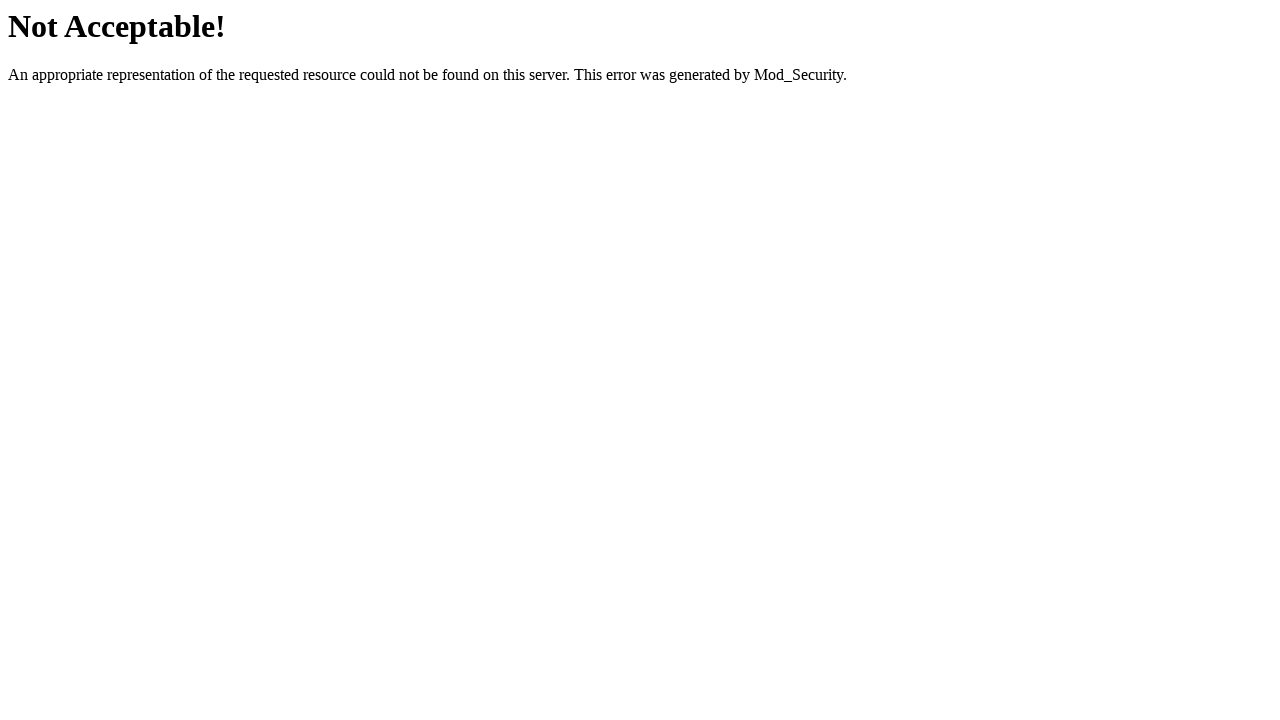